Tests double-click functionality by double-clicking a button and verifying the success message

Starting URL: https://demoqa.com/buttons

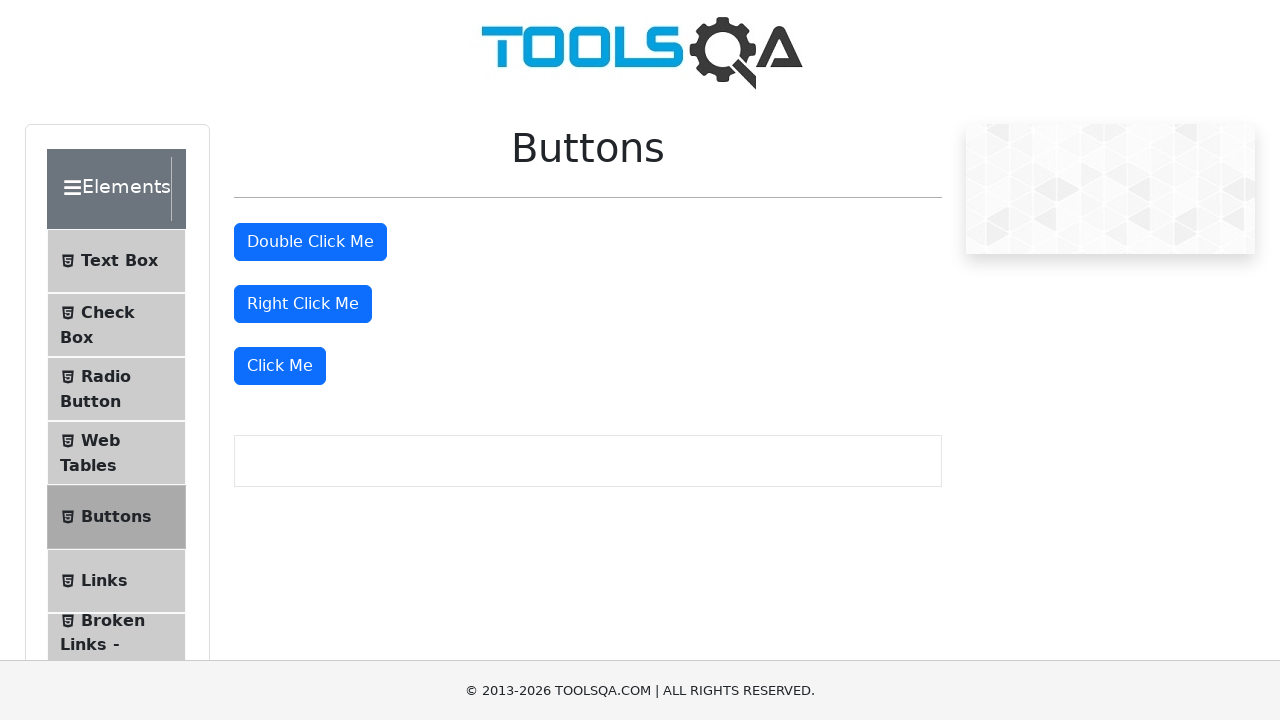

Located the double-click button element
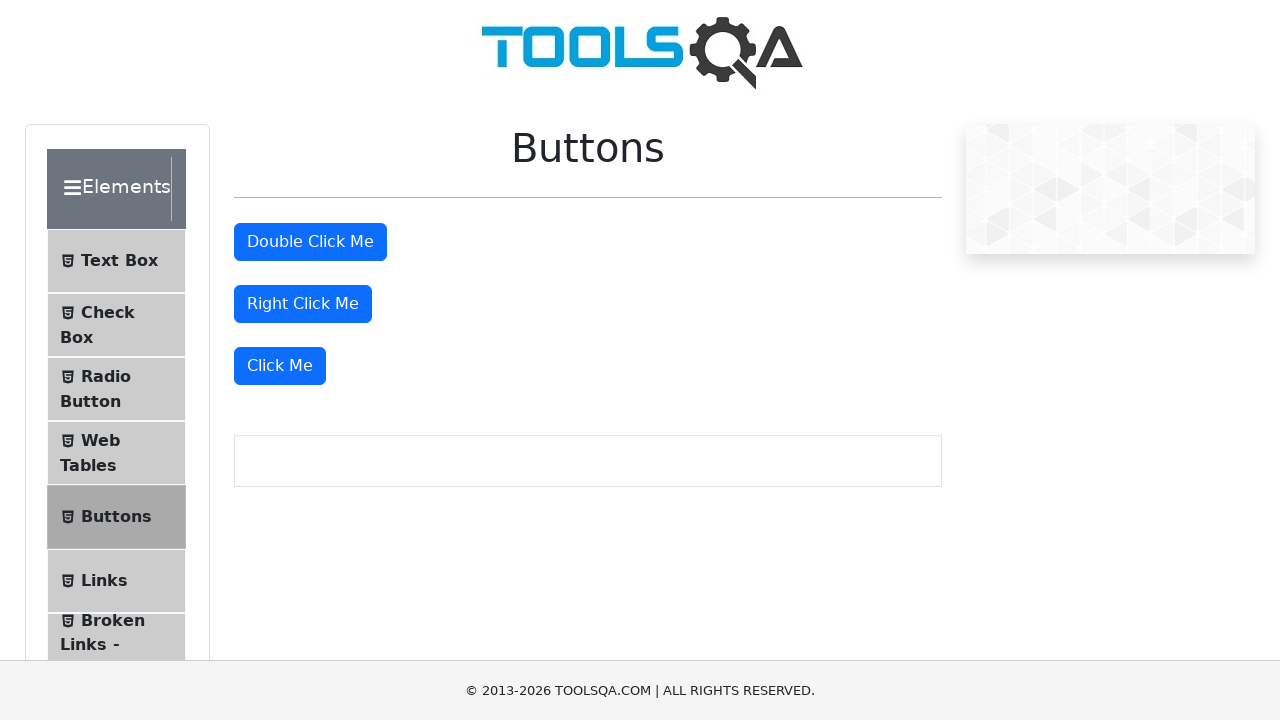

Double-clicked the button at (310, 242) on #doubleClickBtn
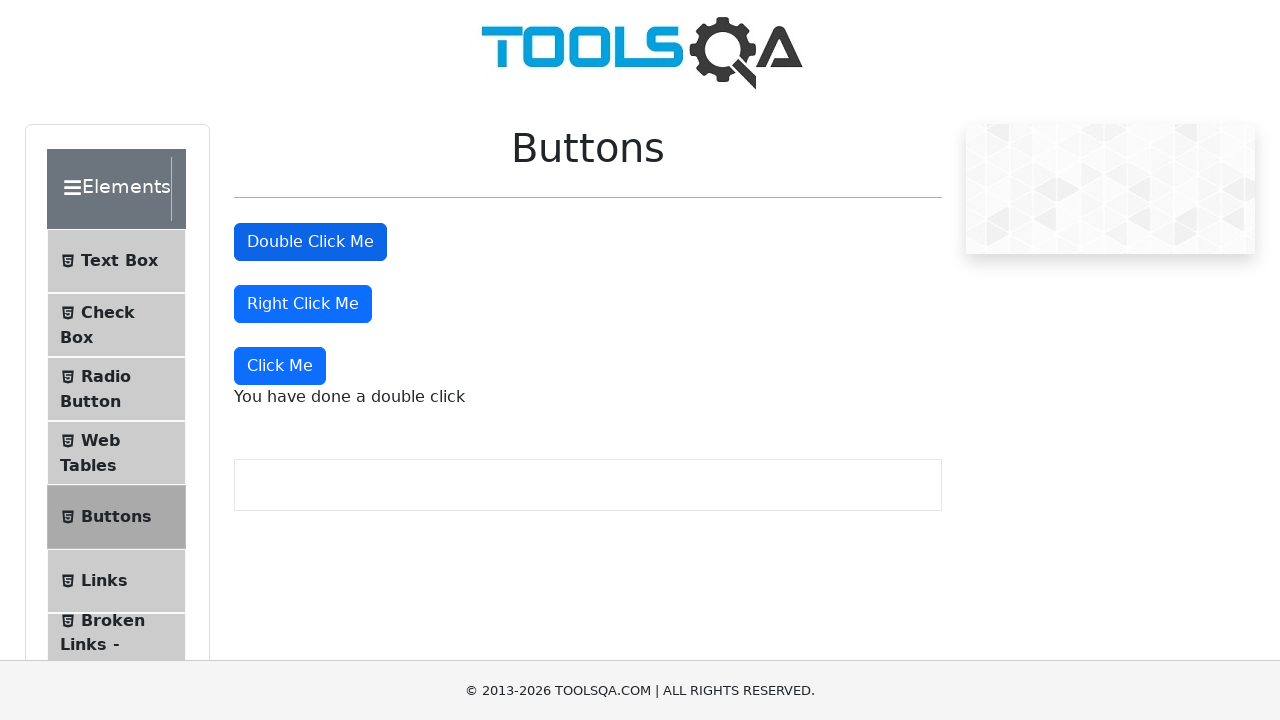

Located the success message element
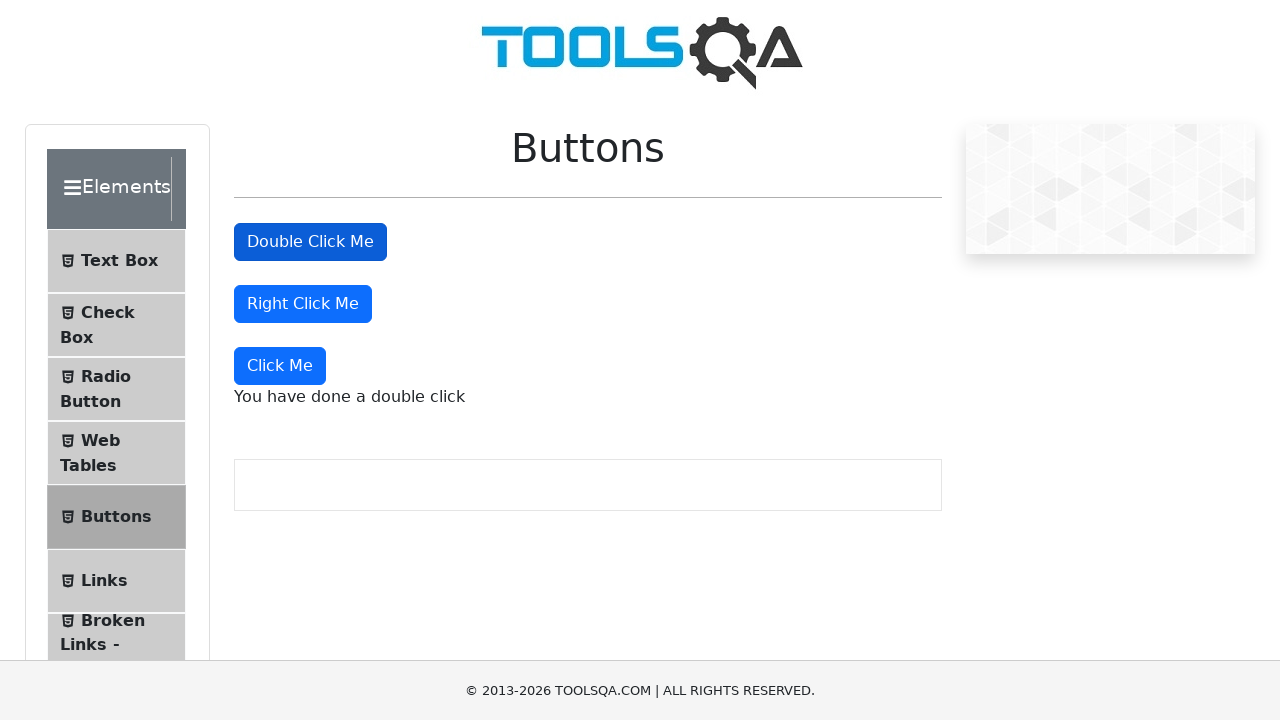

Verified success message displays 'You have done a double click'
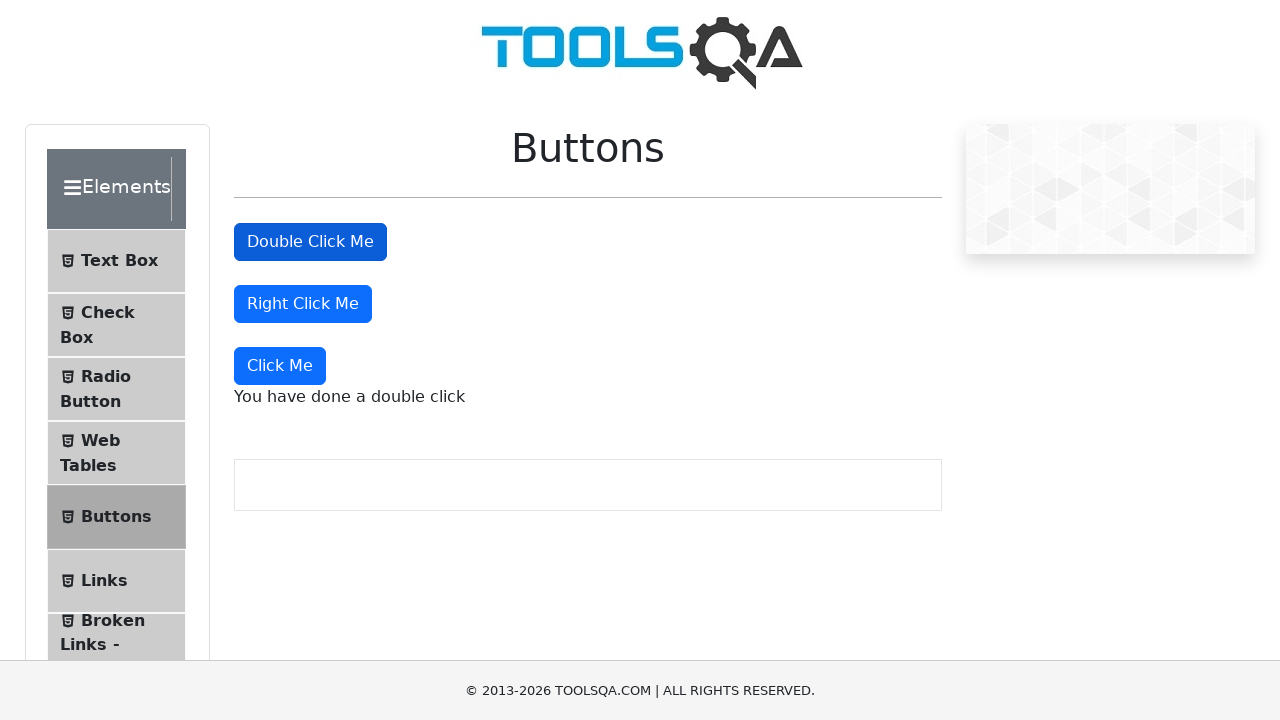

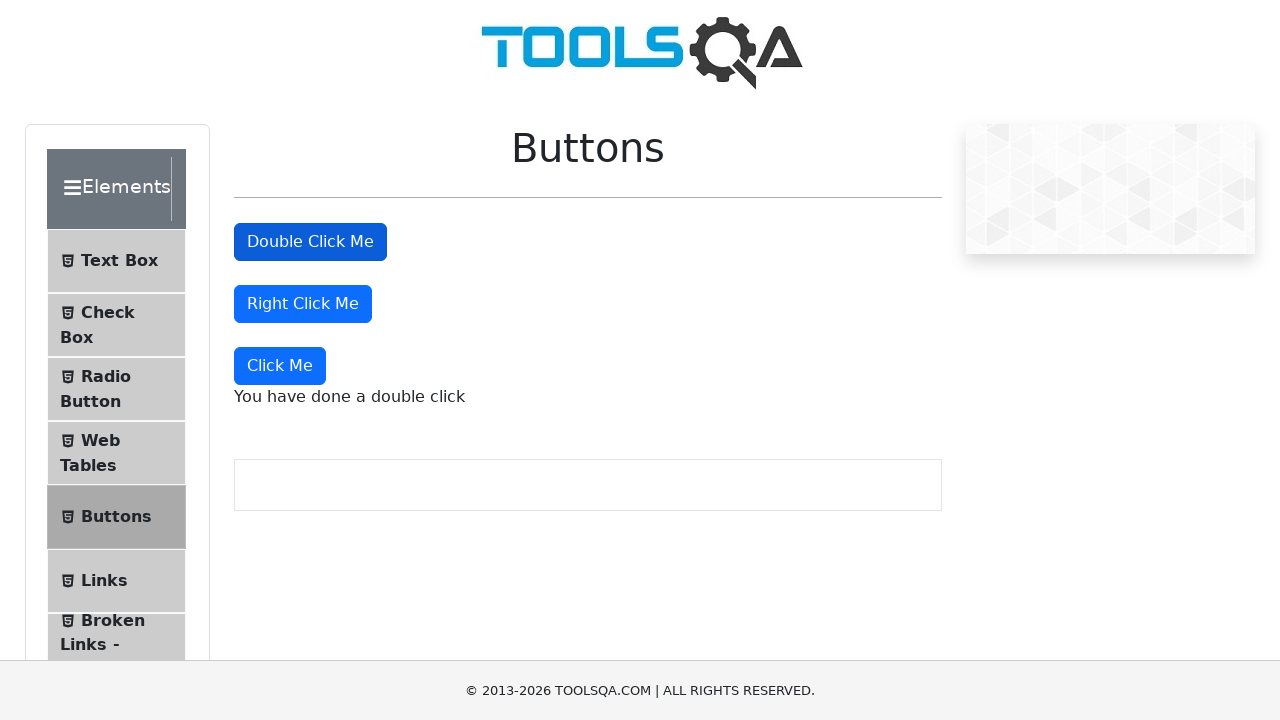